Tests creating a new paste on Pastebin by entering code content, setting expiration time to 10 minutes, adding a title, and submitting the form

Starting URL: https://pastebin.com

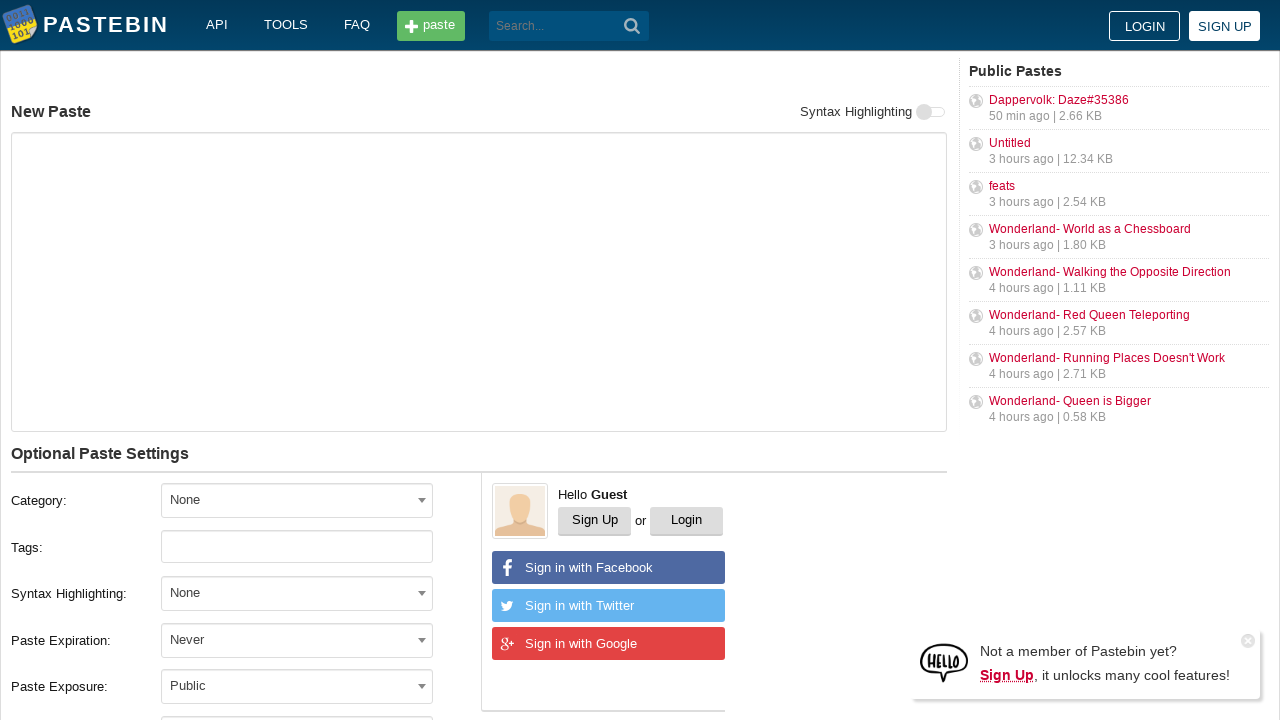

Filled paste content textarea with 'Hello from WebDriver' on #postform-text
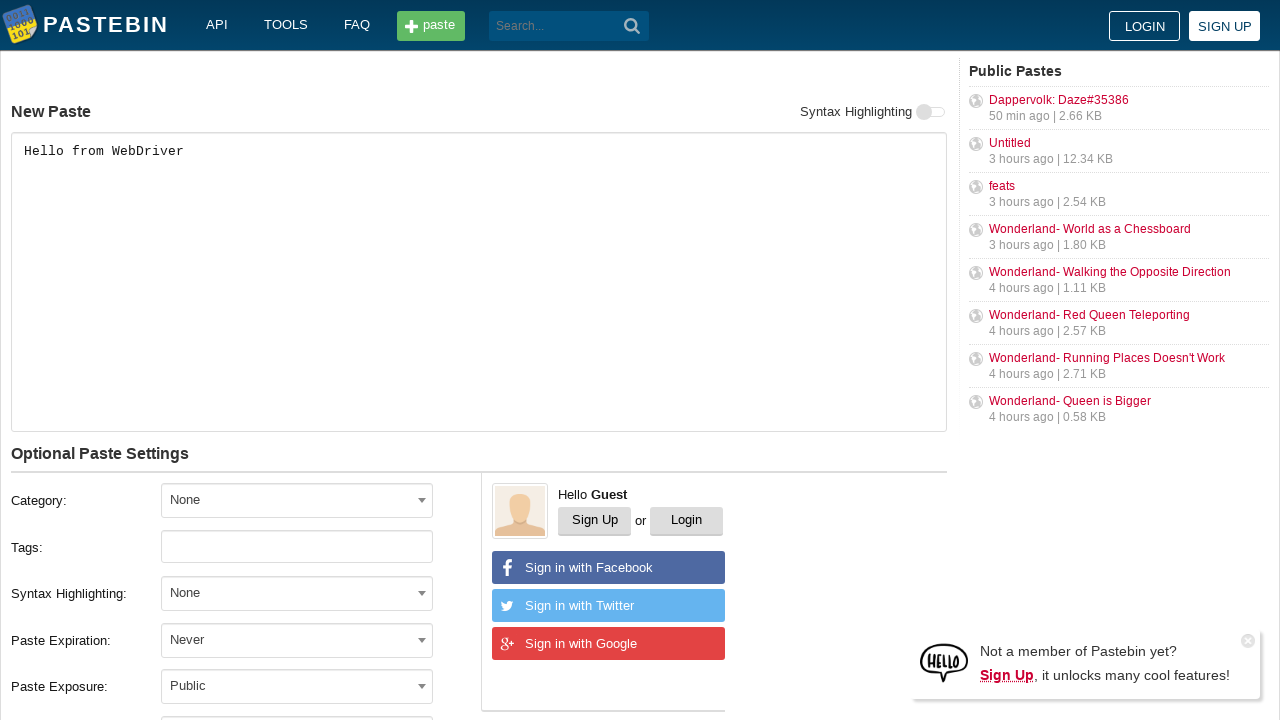

Clicked expiration dropdown to open it at (297, 640) on #select2-postform-expiration-container
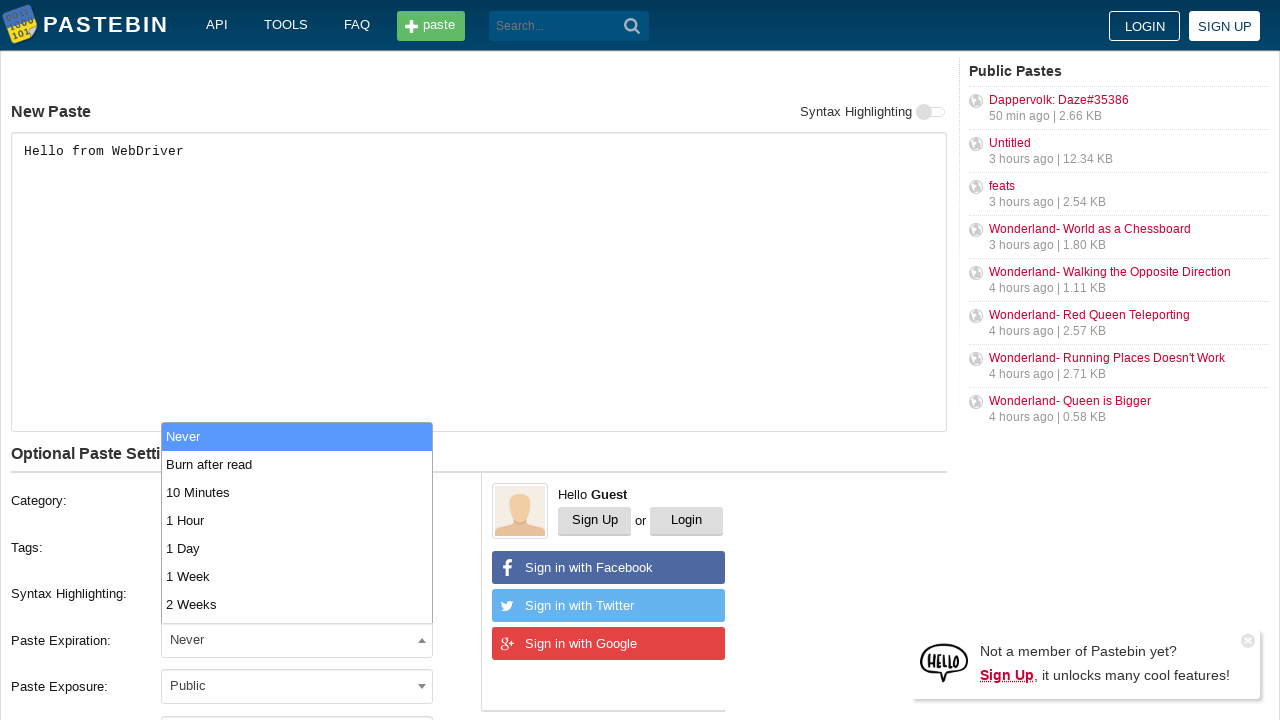

Expiration dropdown options appeared
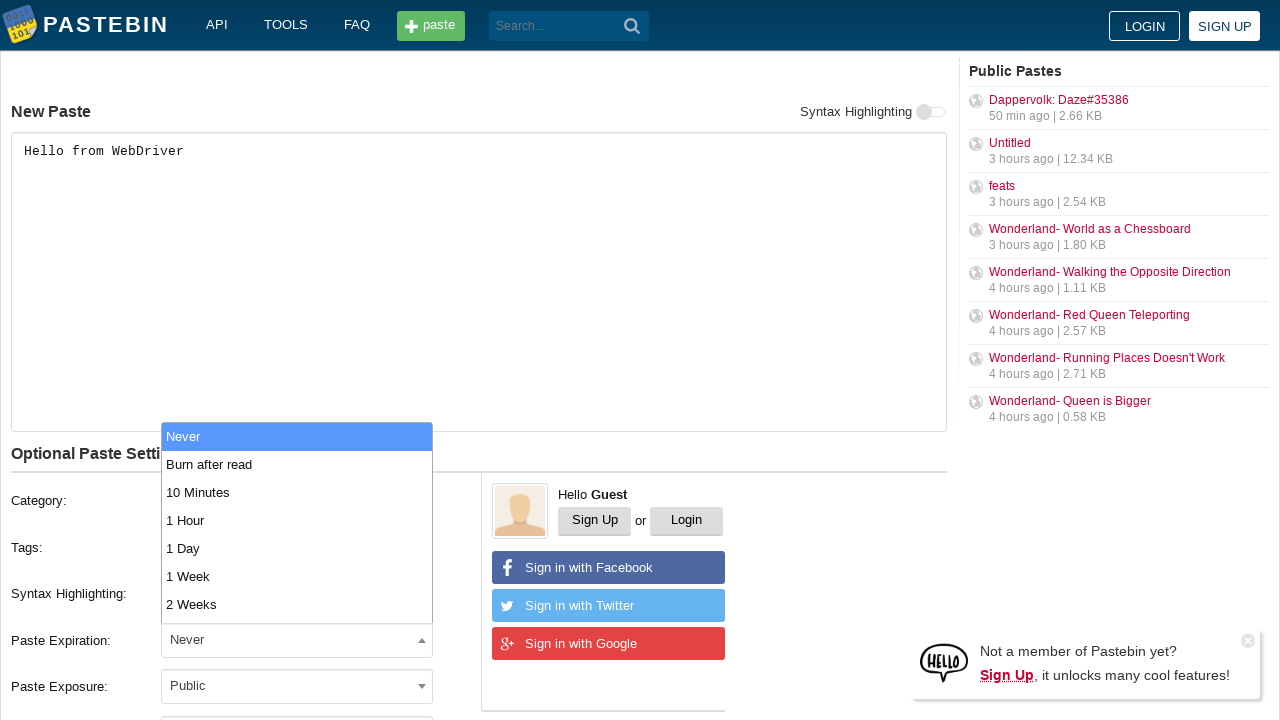

Selected '10 Minutes' from expiration dropdown at (297, 492) on .select2-results li:nth-child(3)
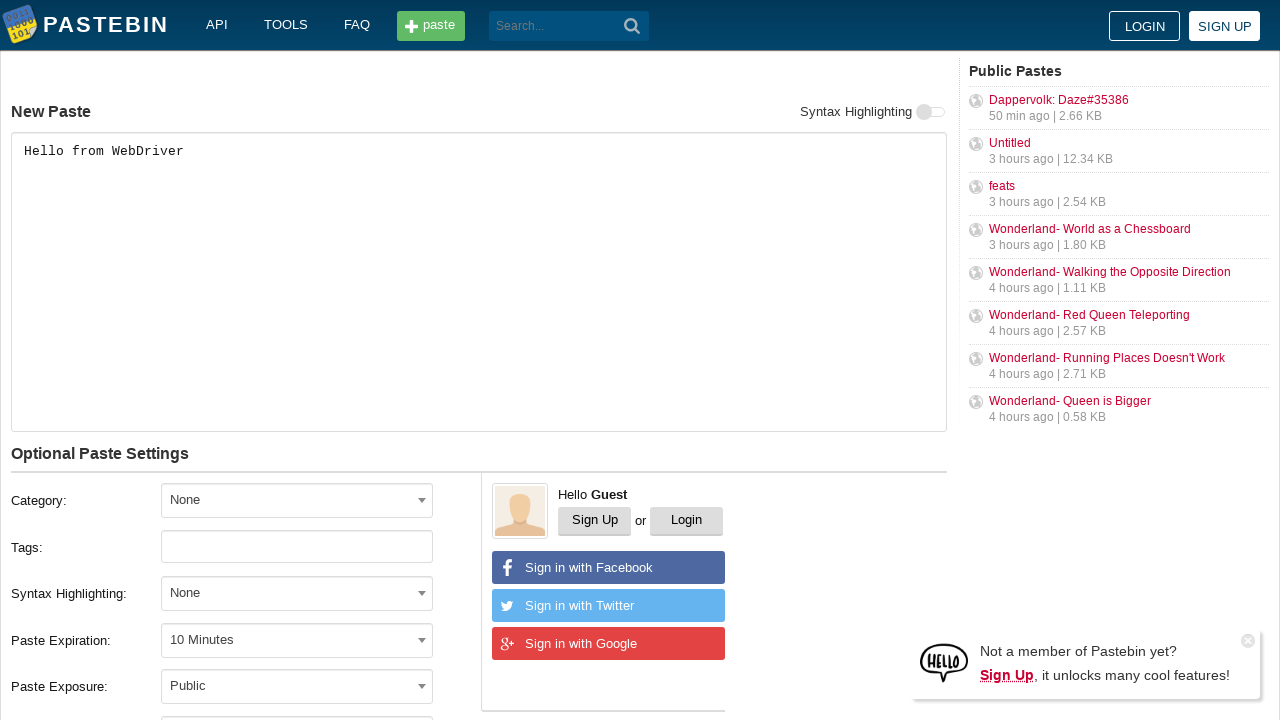

Filled paste title field with 'helloweb' on #postform-name
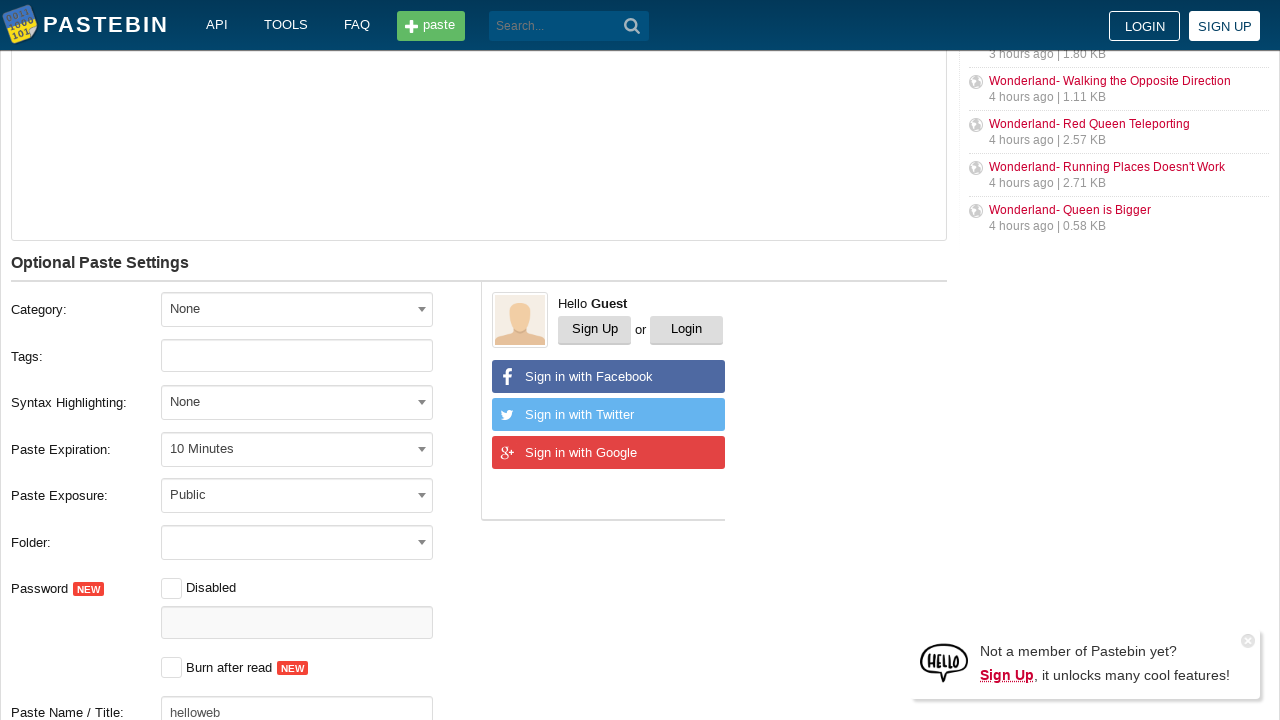

Clicked submit button to create the paste at (632, 26) on button[type='submit']
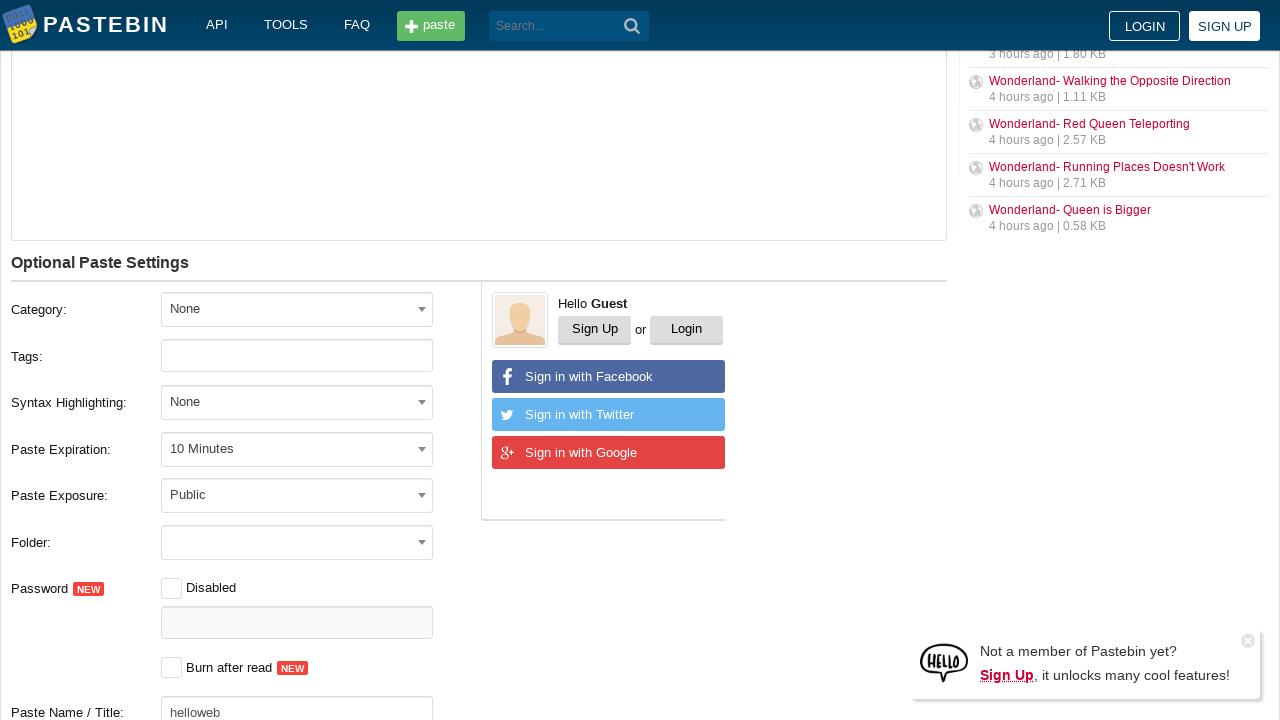

Page loaded after paste submission
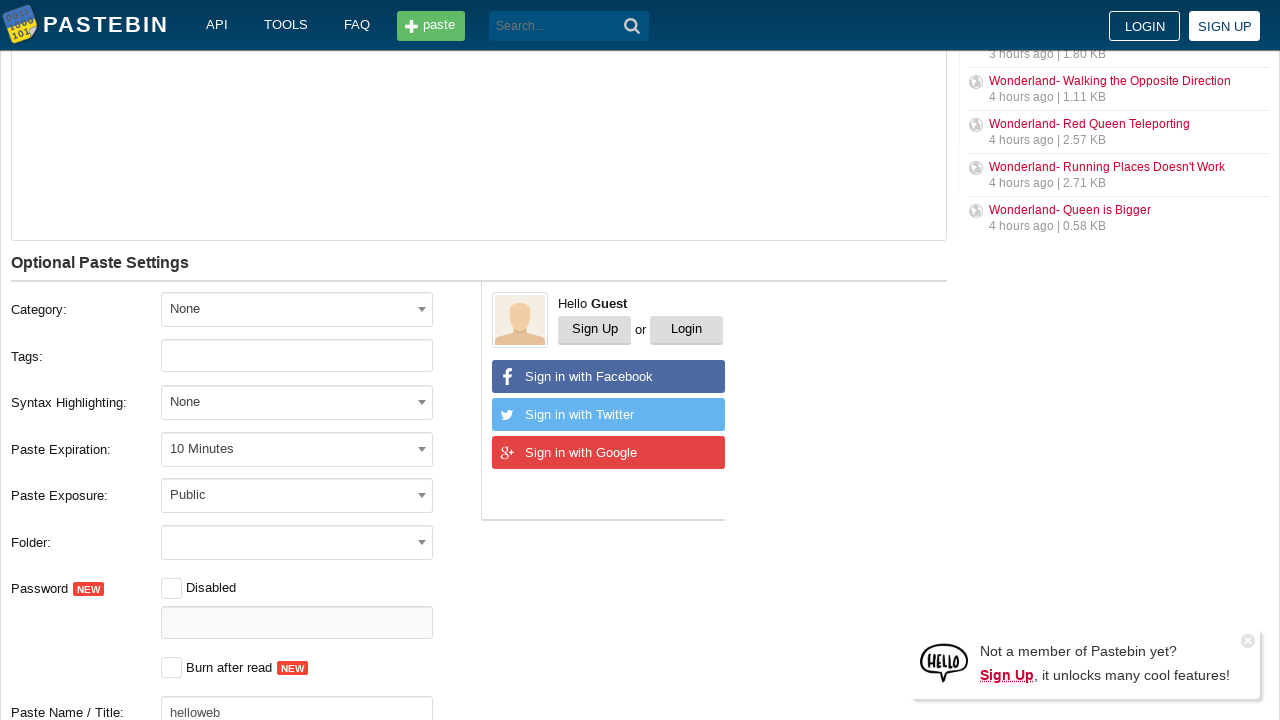

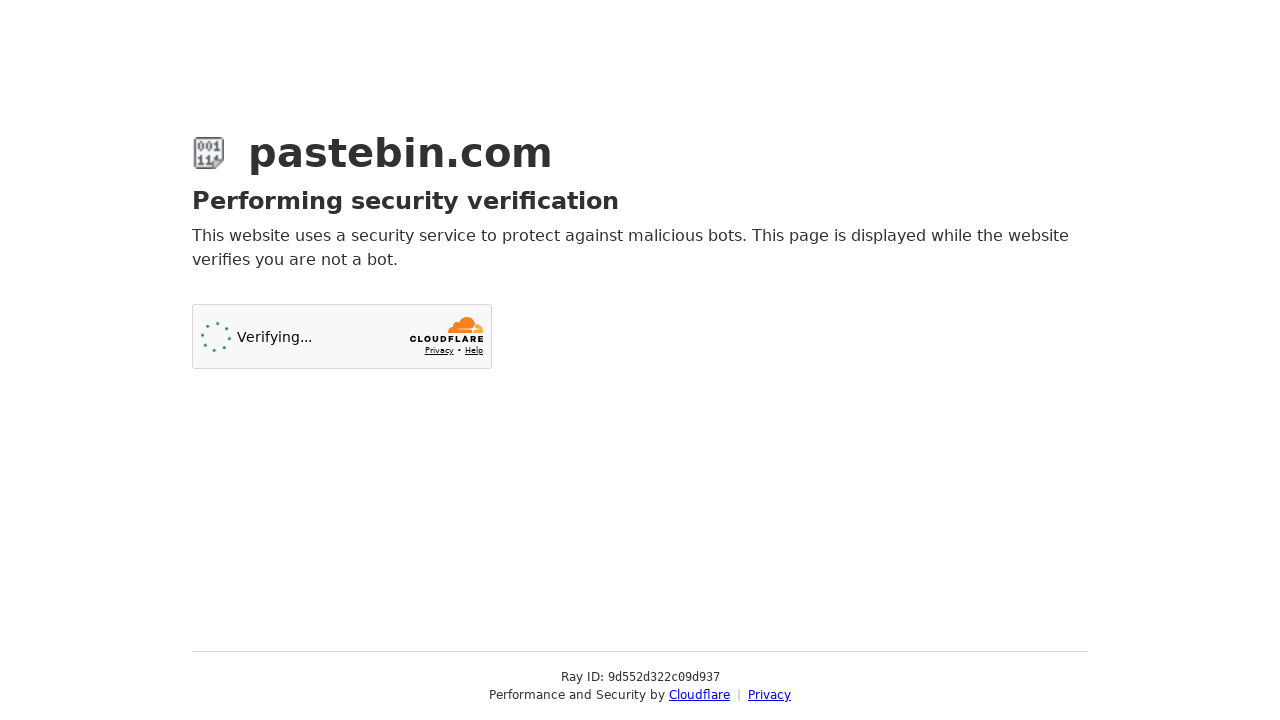